Tests an e-commerce site by searching for specific products, adding them to cart with incremented quantities, and navigating to the cart

Starting URL: https://rahulshettyacademy.com/seleniumPractise/#/

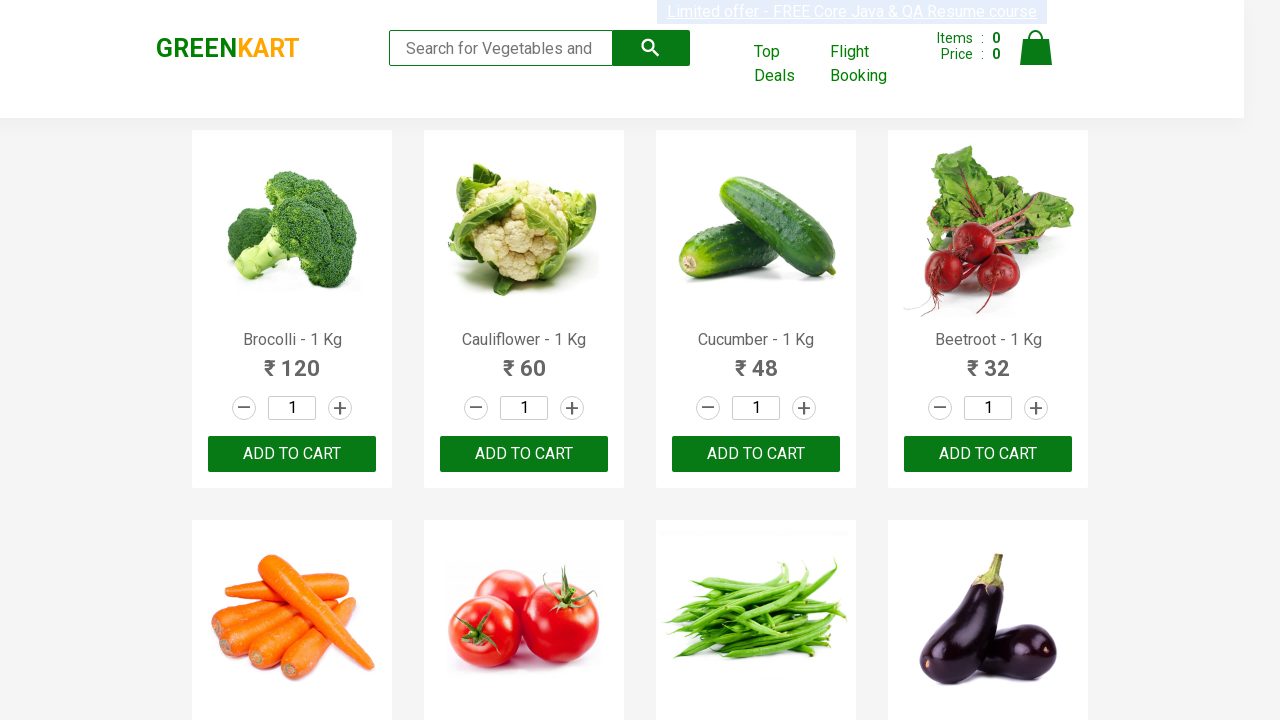

Located all product names on the page
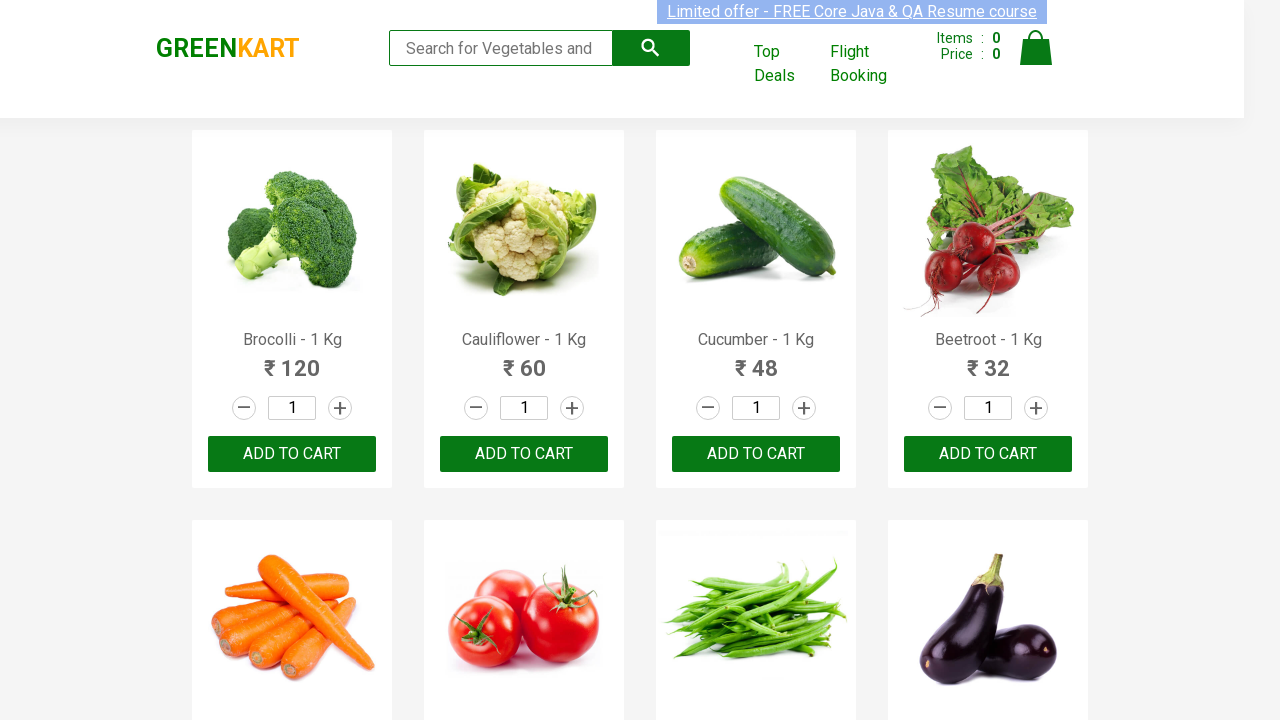

Located all add to cart buttons
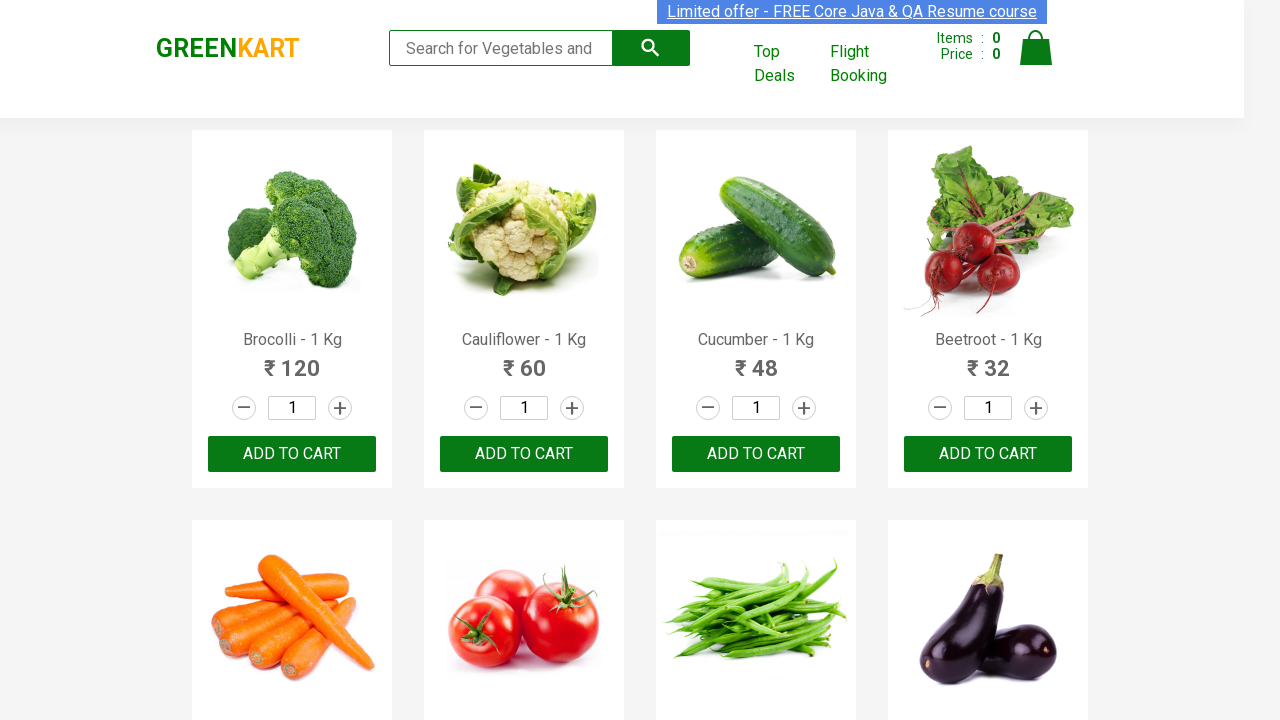

Located all quantity increment buttons
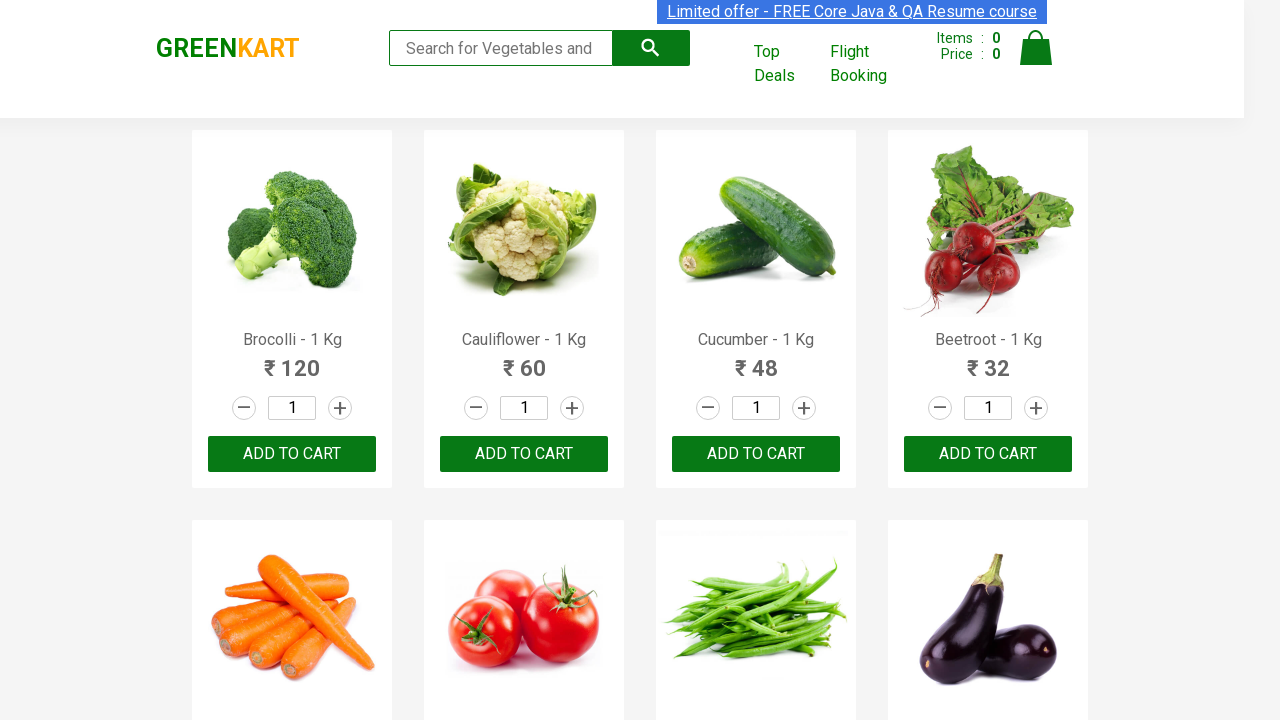

Added 'Brocolli' to cart at (292, 454) on div.product-action button >> nth=0
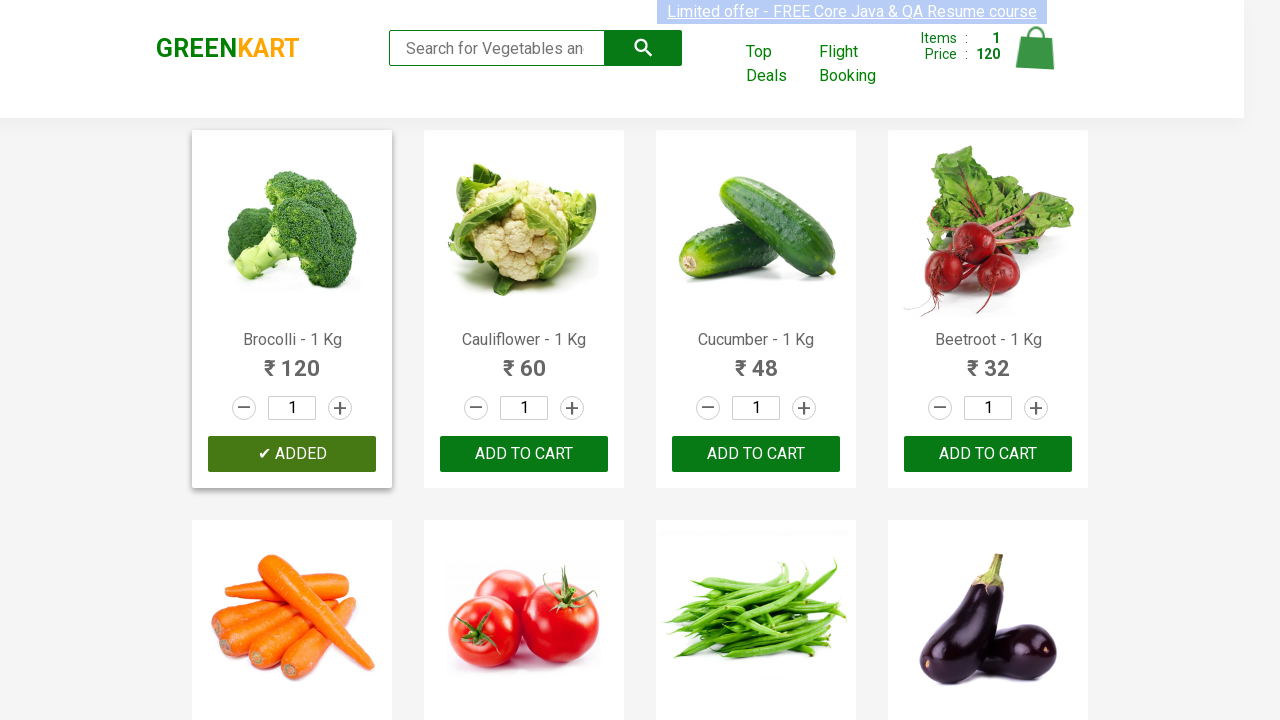

Incremented quantity for 'Brocolli' at (340, 408) on div.stepper-input a.increment >> nth=0
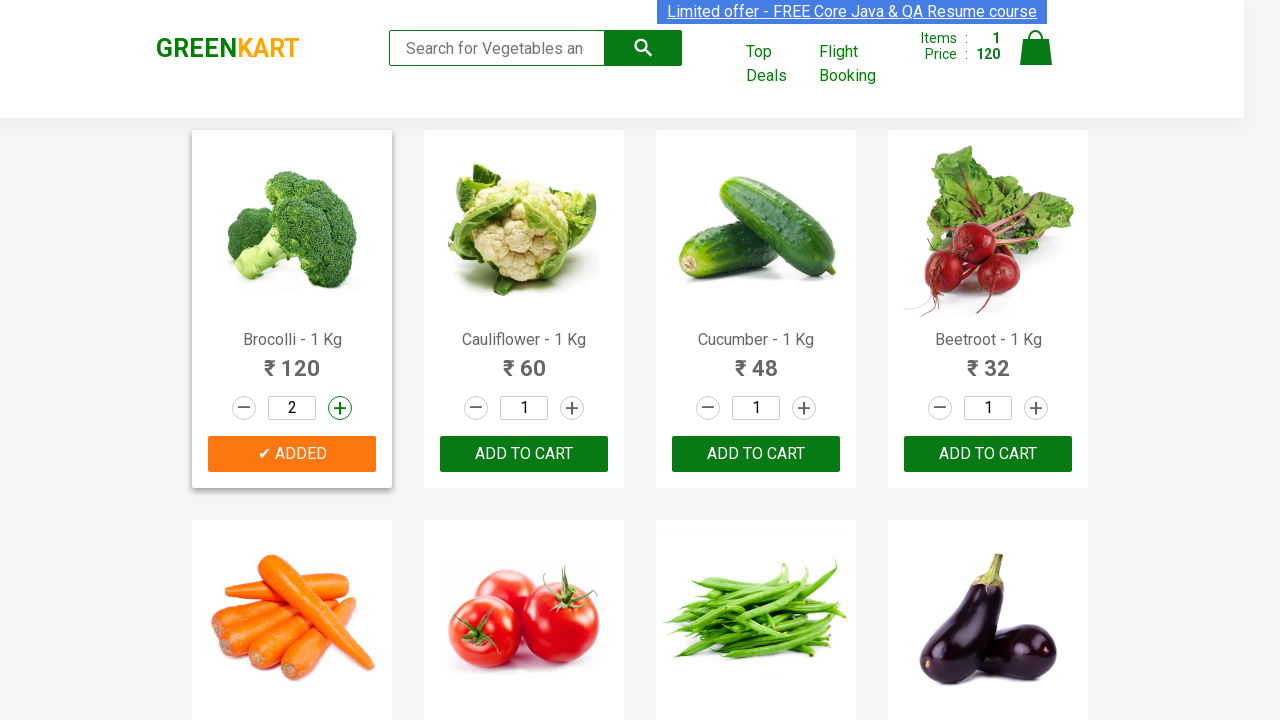

Added 'Cauliflower' to cart at (524, 454) on div.product-action button >> nth=1
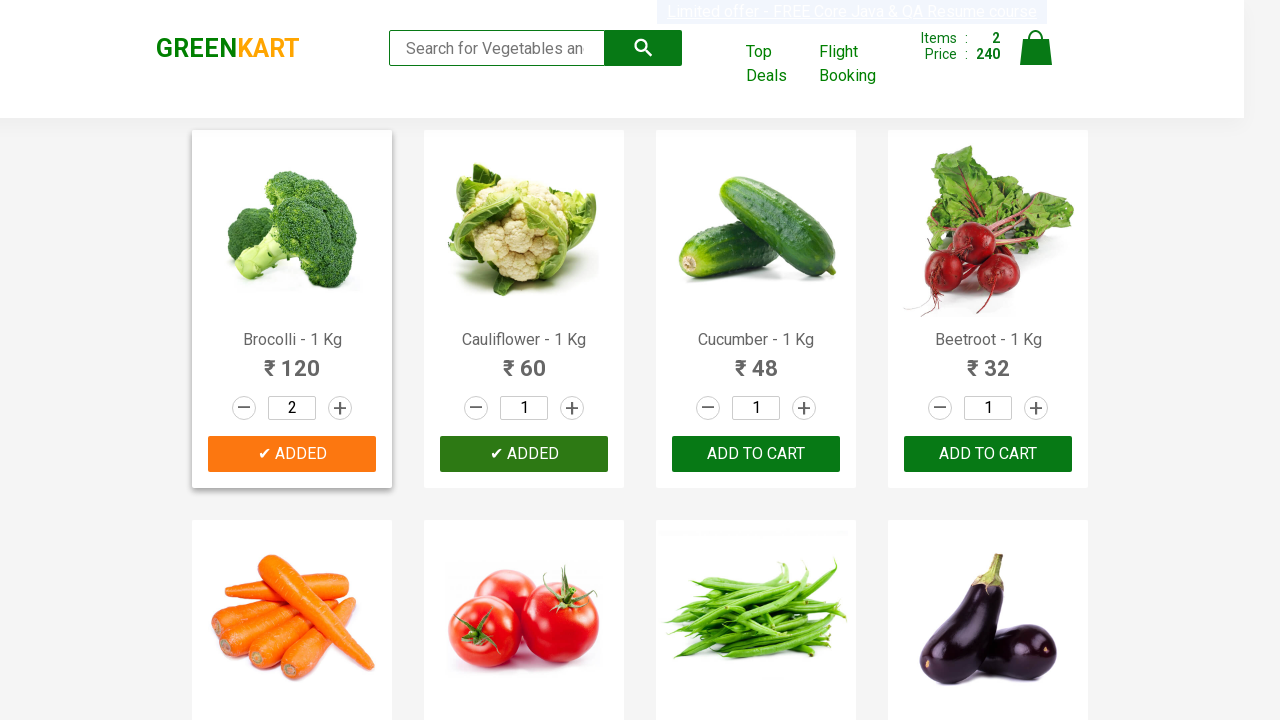

Incremented quantity for 'Cauliflower' at (572, 408) on div.stepper-input a.increment >> nth=1
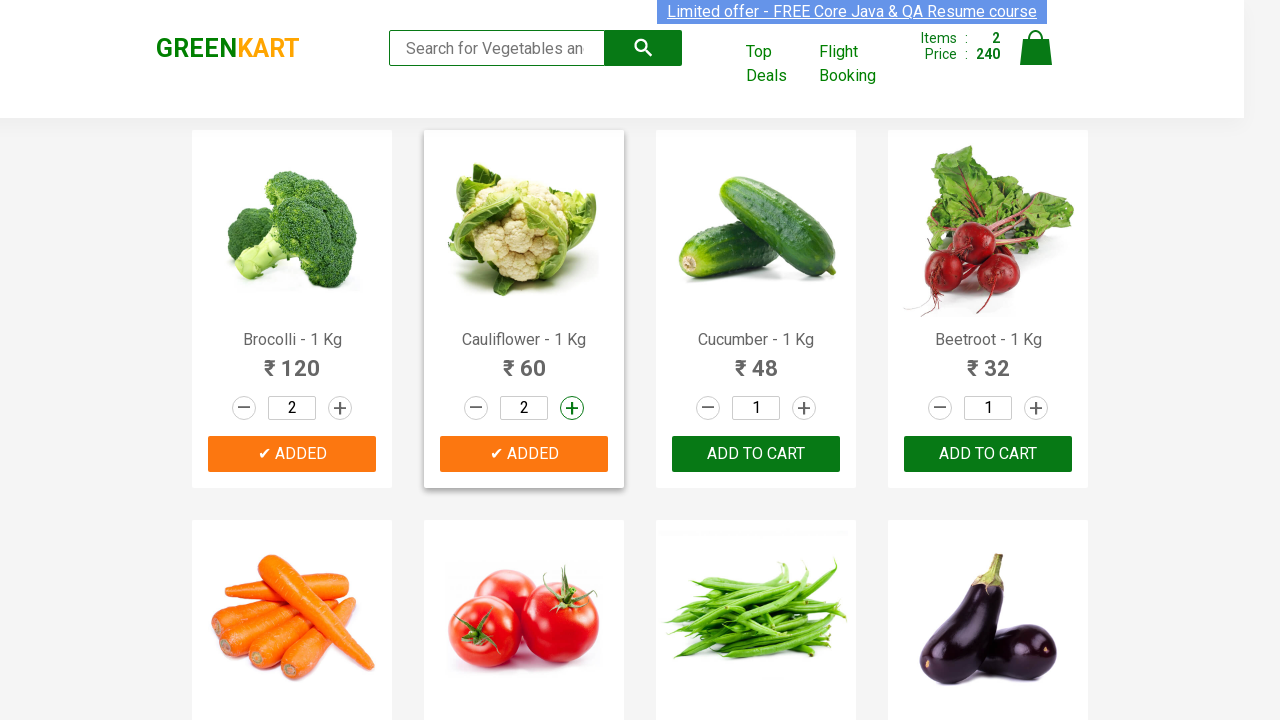

Added 'Cucumber' to cart at (756, 454) on div.product-action button >> nth=2
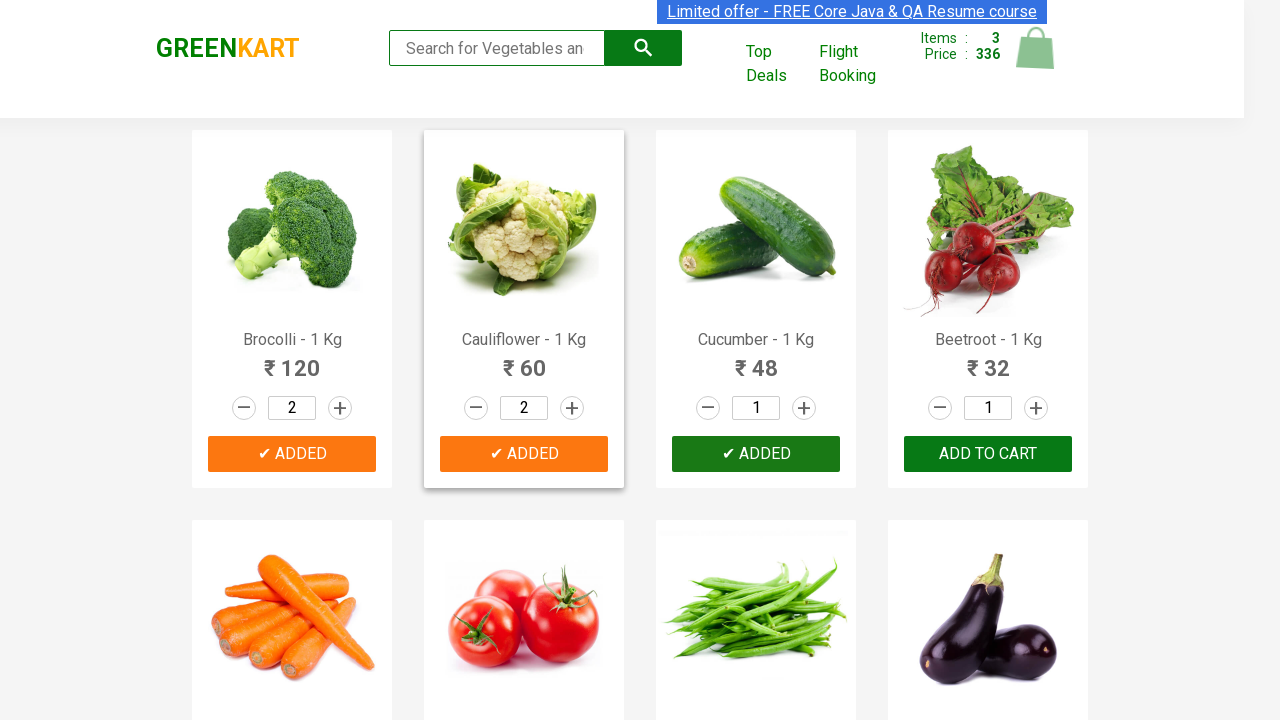

Incremented quantity for 'Cucumber' at (804, 408) on div.stepper-input a.increment >> nth=2
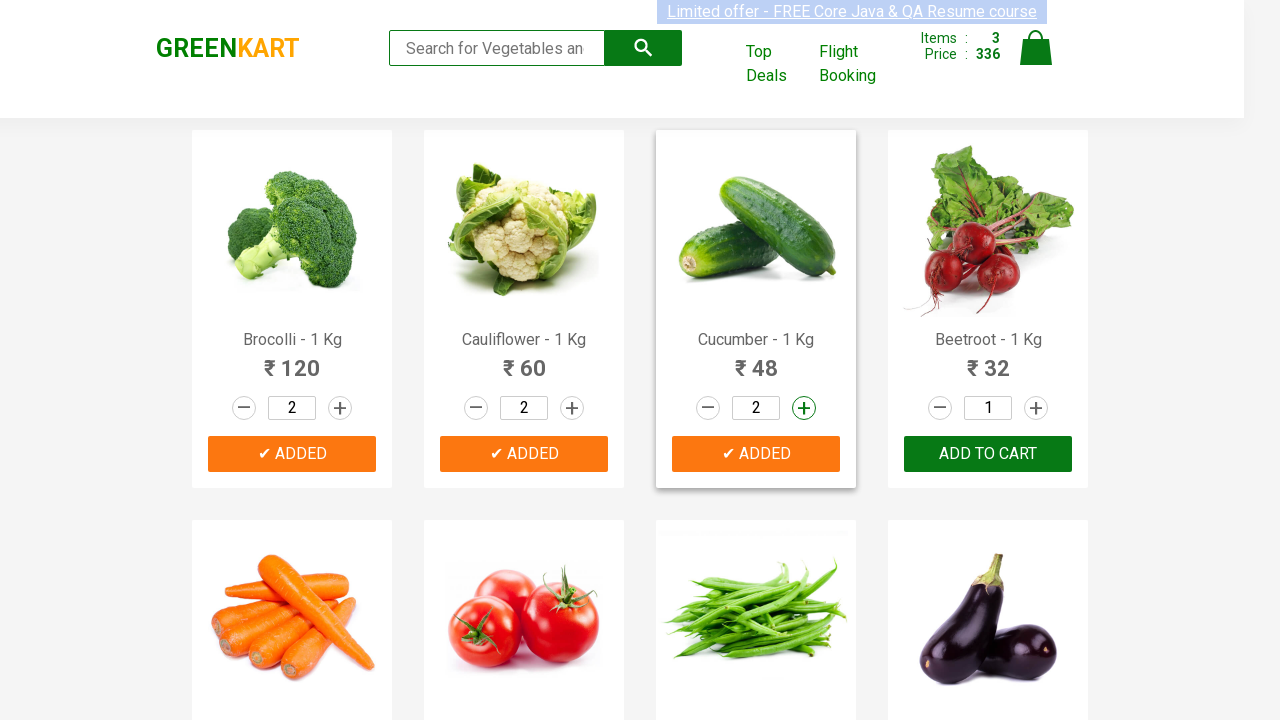

Added 'Tomato' to cart at (524, 360) on div.product-action button >> nth=5
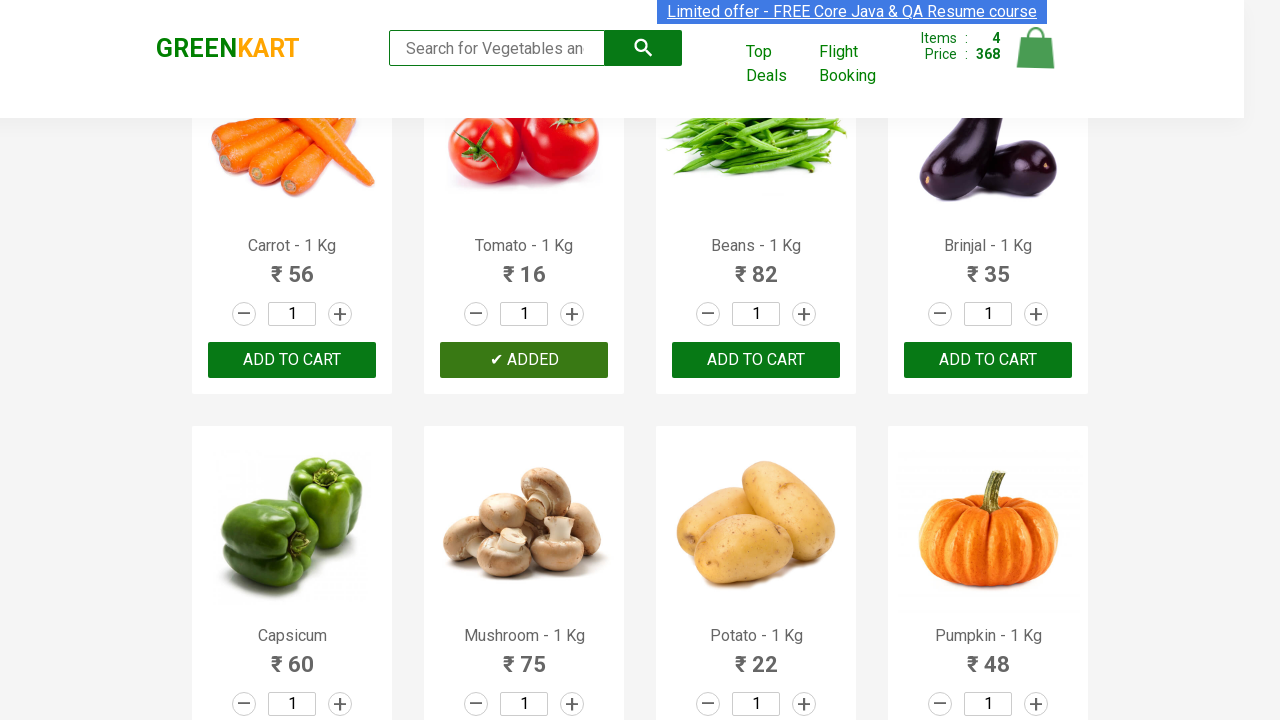

Incremented quantity for 'Tomato' at (572, 314) on div.stepper-input a.increment >> nth=5
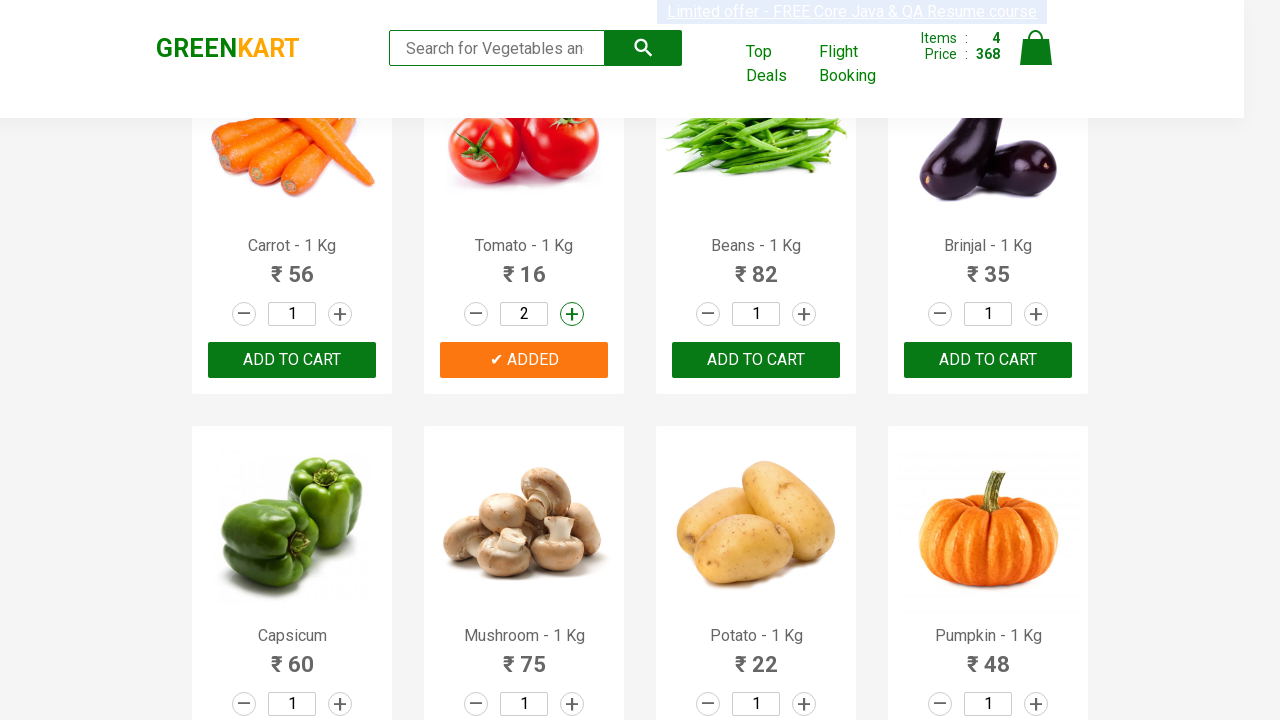

Clicked cart icon to view cart at (1036, 48) on xpath=//img[@alt='Cart']
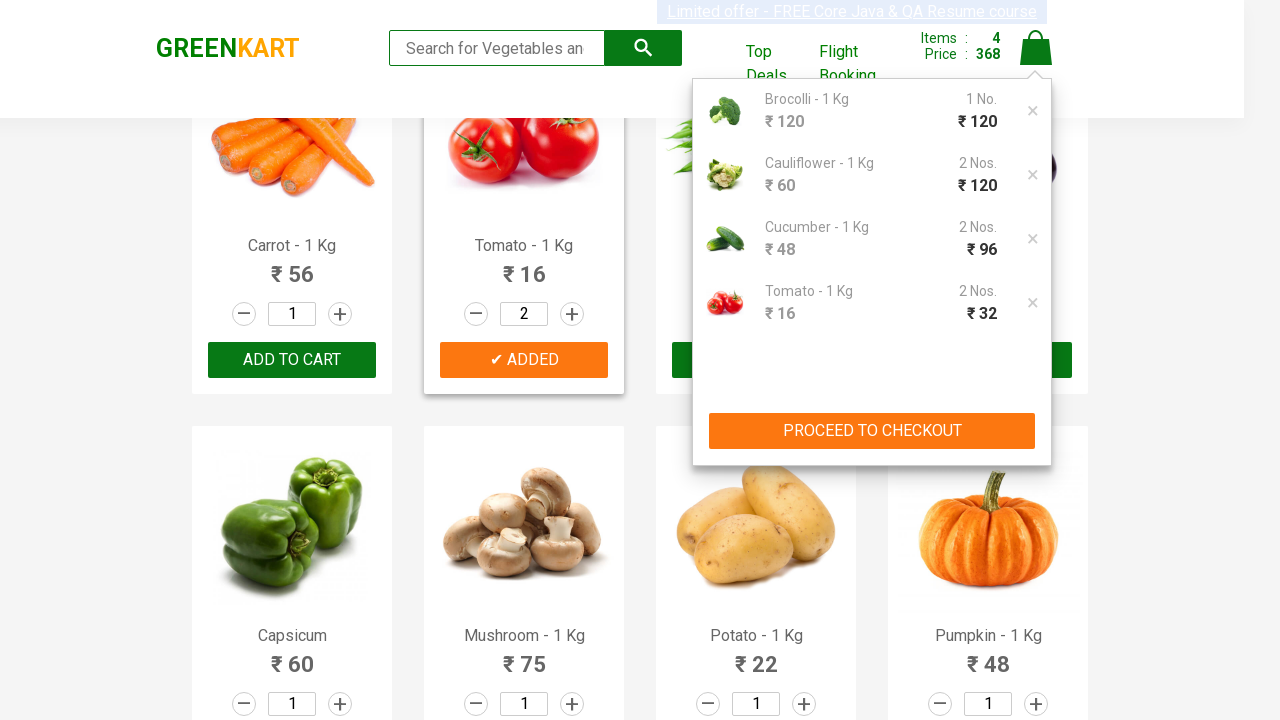

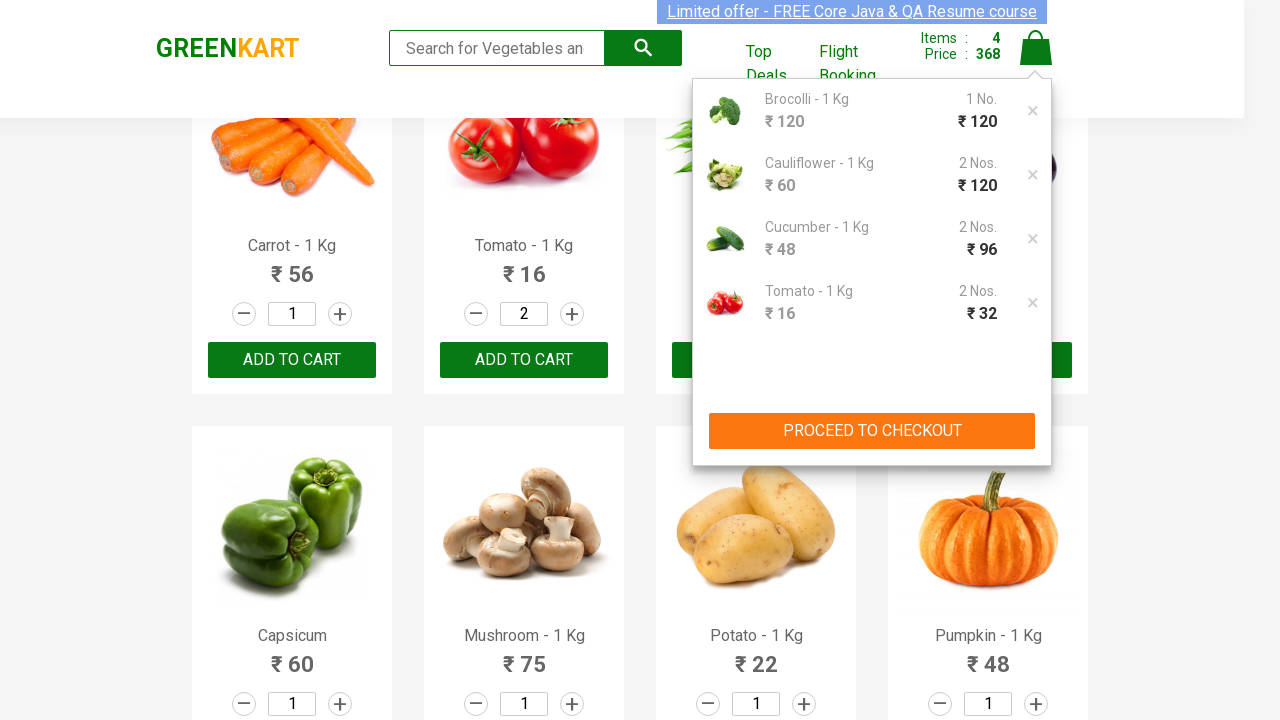